Tests that navigating to addi.com redirects to the Colombian subdomain co.addi.com

Starting URL: https://addi.com/

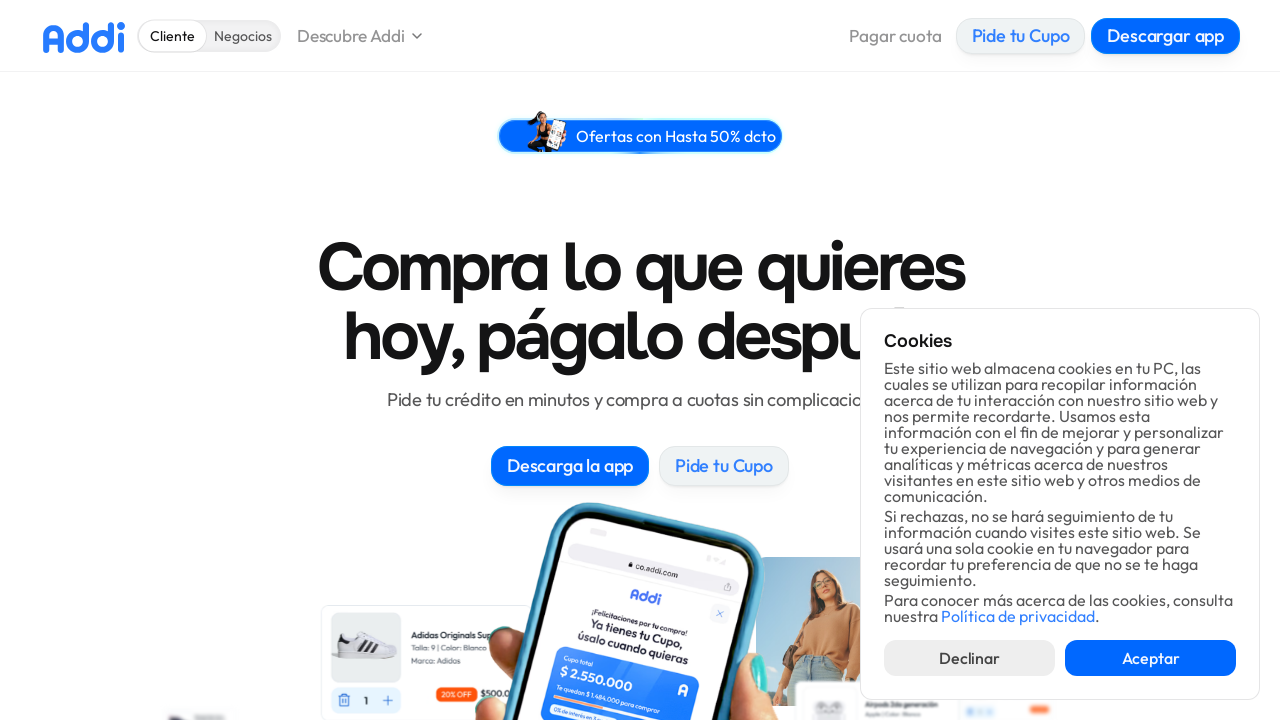

Waited for redirect from addi.com to co.addi.com to complete
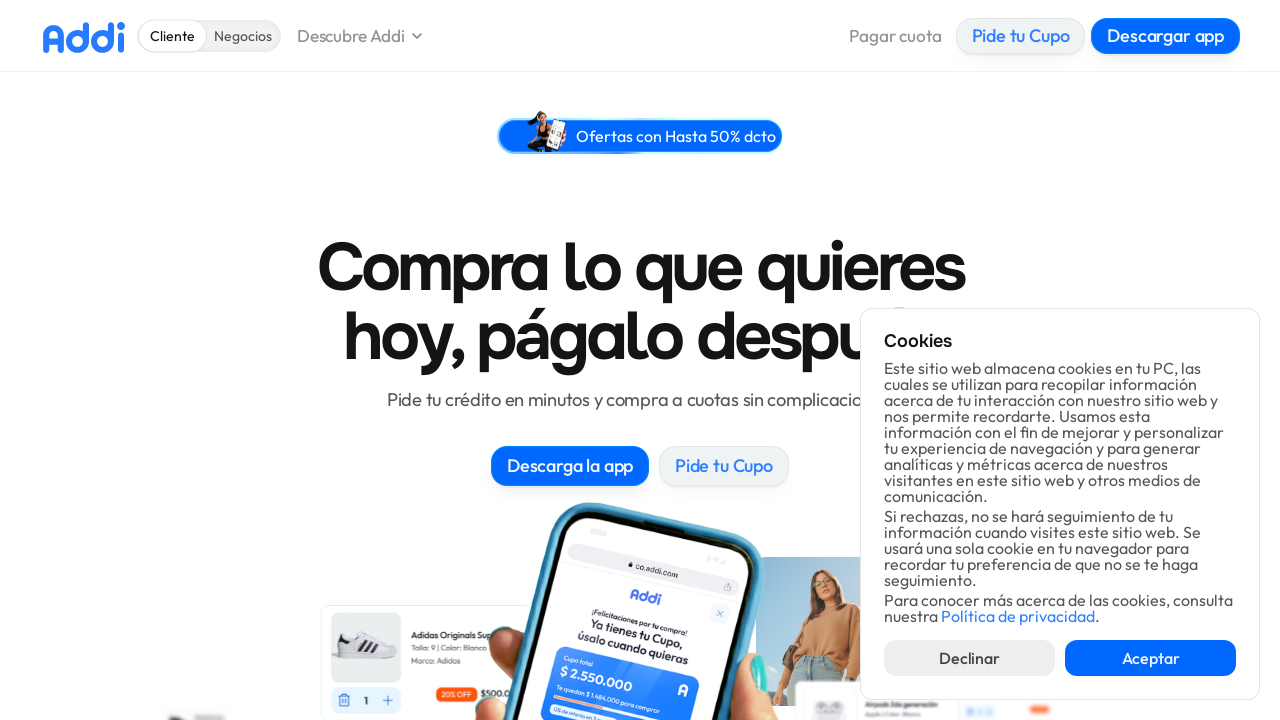

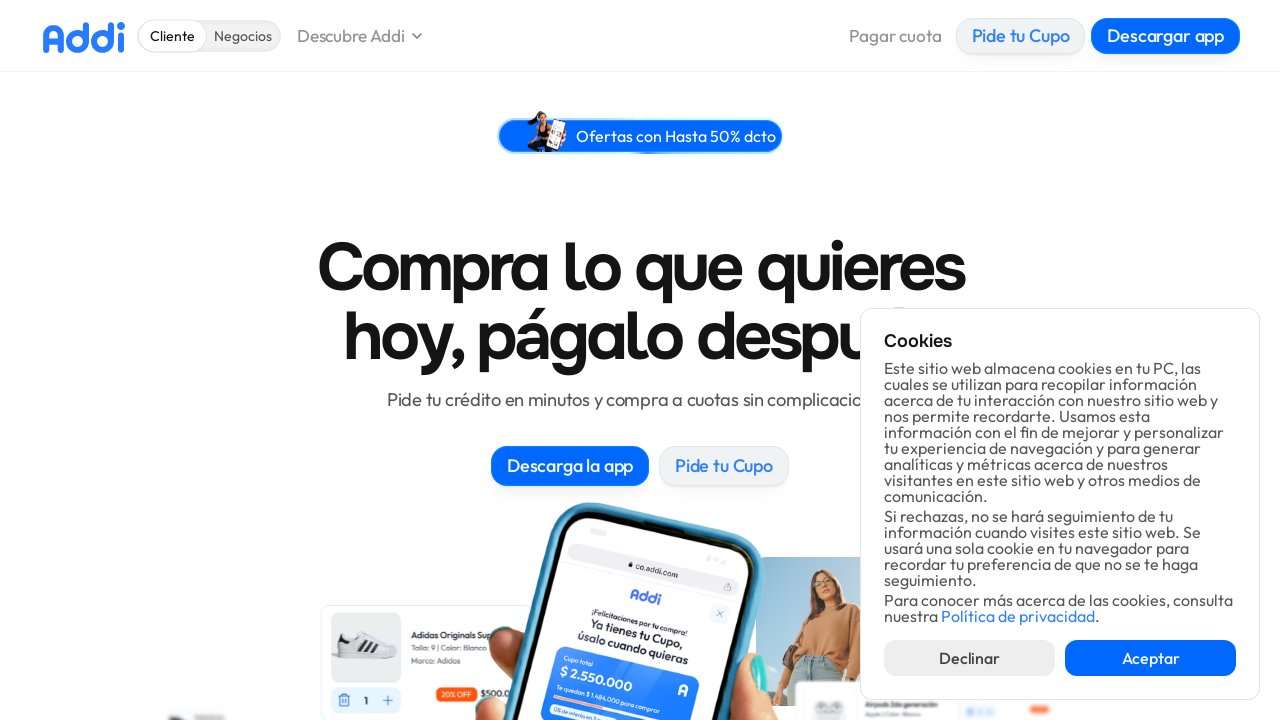